Tests autosuggestive dropdown functionality by typing a partial search term "ind" and selecting "India" from the dropdown suggestions that appear.

Starting URL: https://www.rahulshettyacademy.com/dropdownsPractise/#

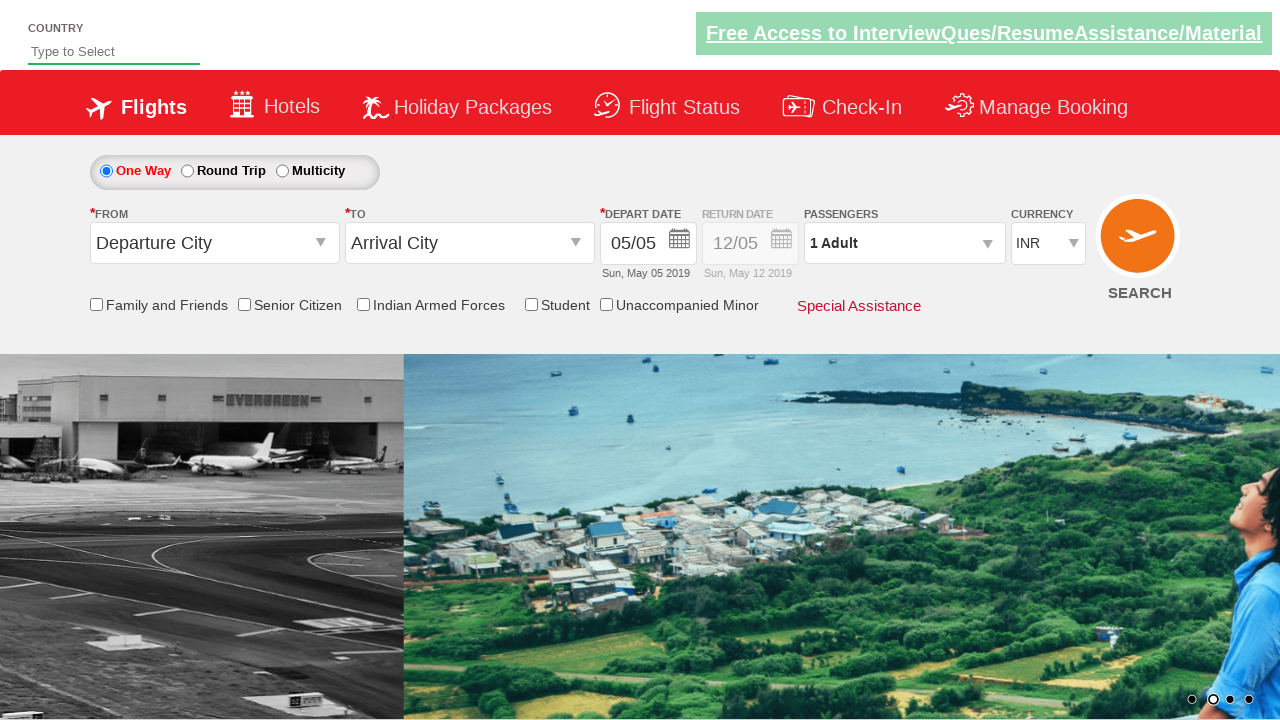

Filled autosuggest field with 'ind' to trigger dropdown suggestions on #autosuggest
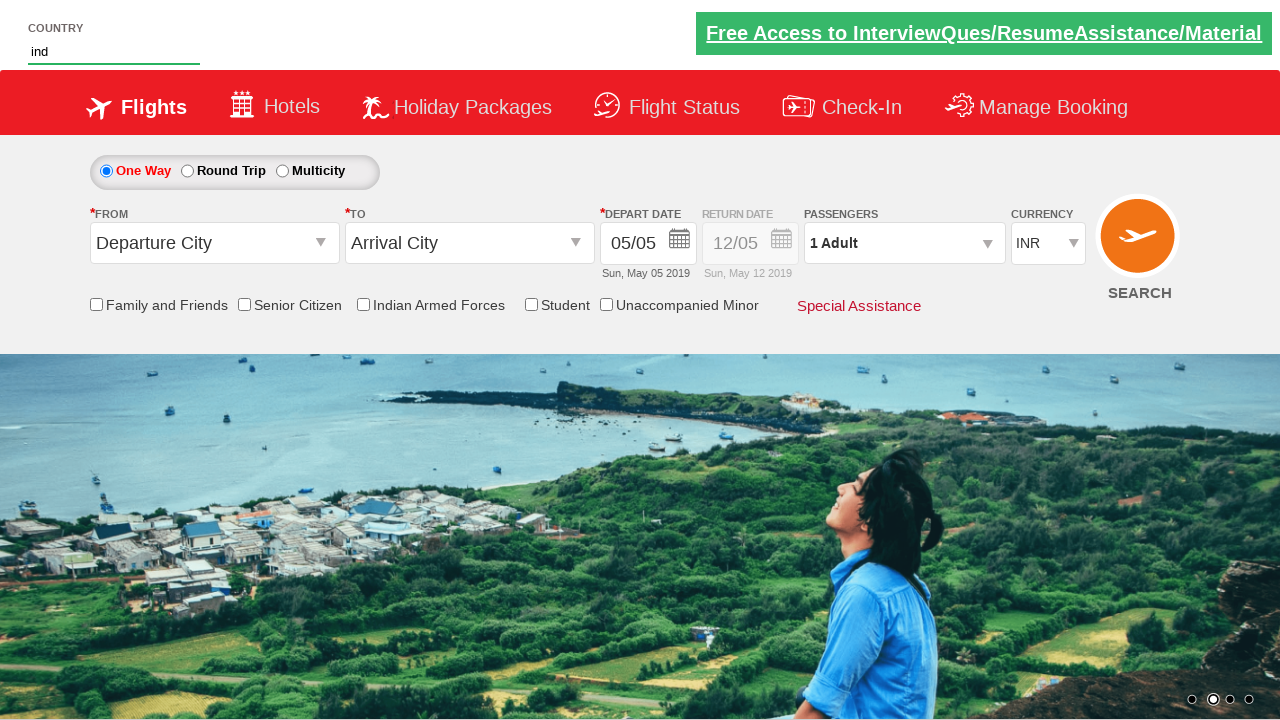

Autosuggest dropdown options appeared
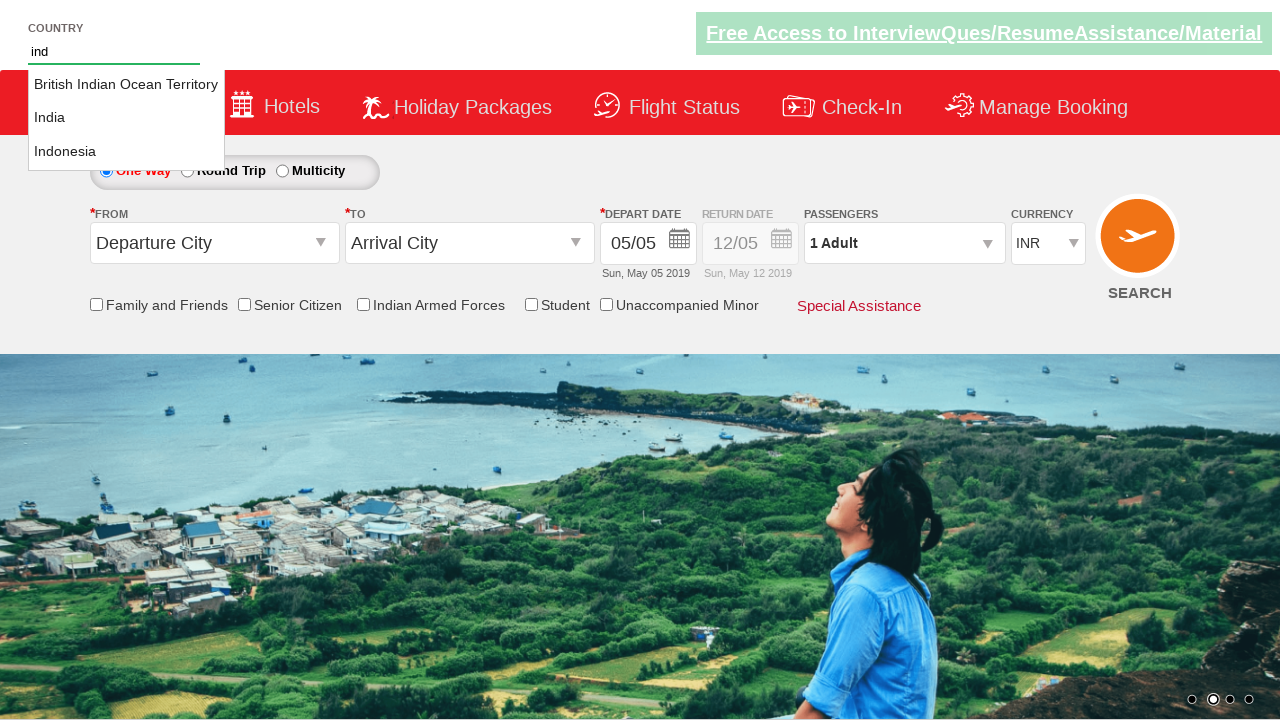

Located all autosuggest dropdown options
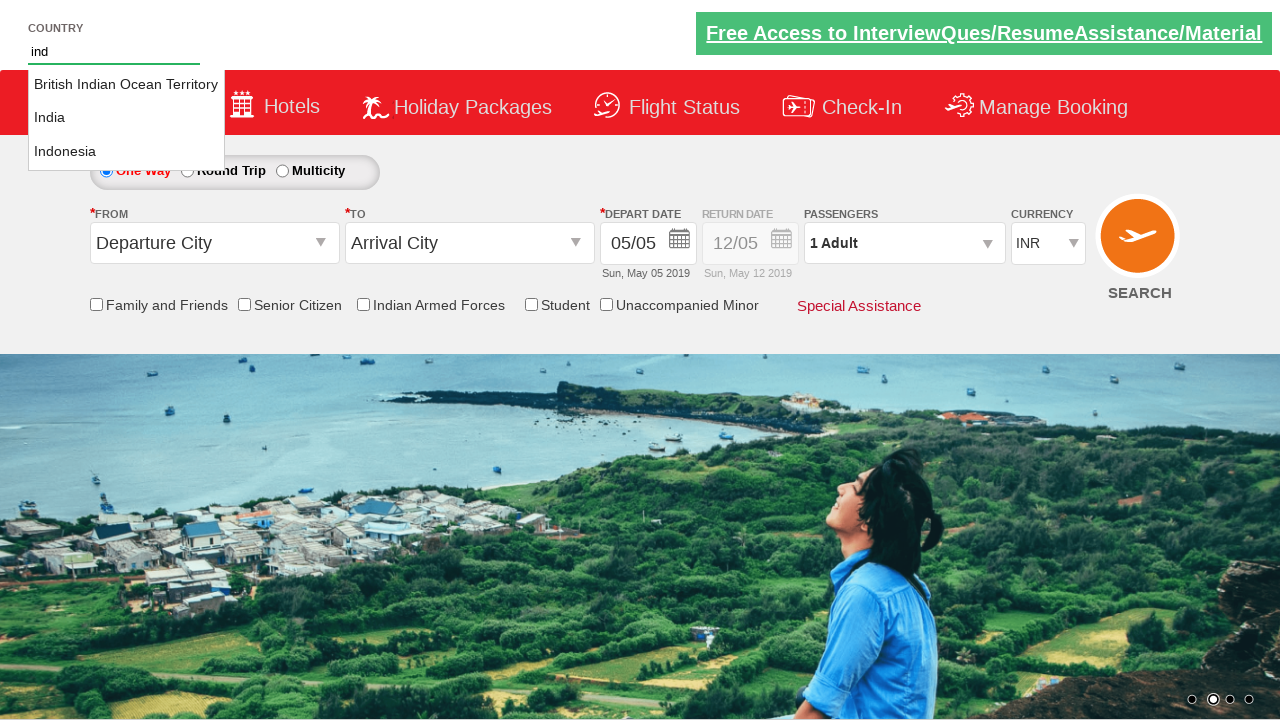

Found 3 autosuggest options available
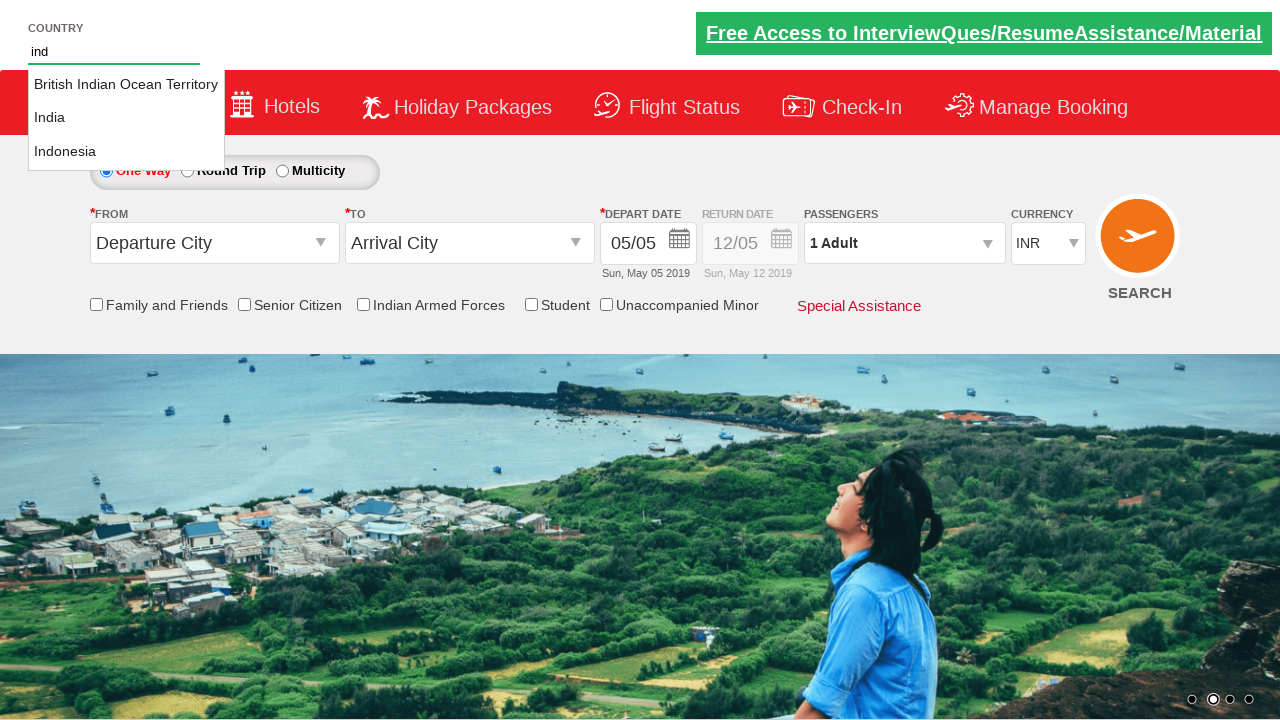

Evaluated option 1 from autosuggest dropdown
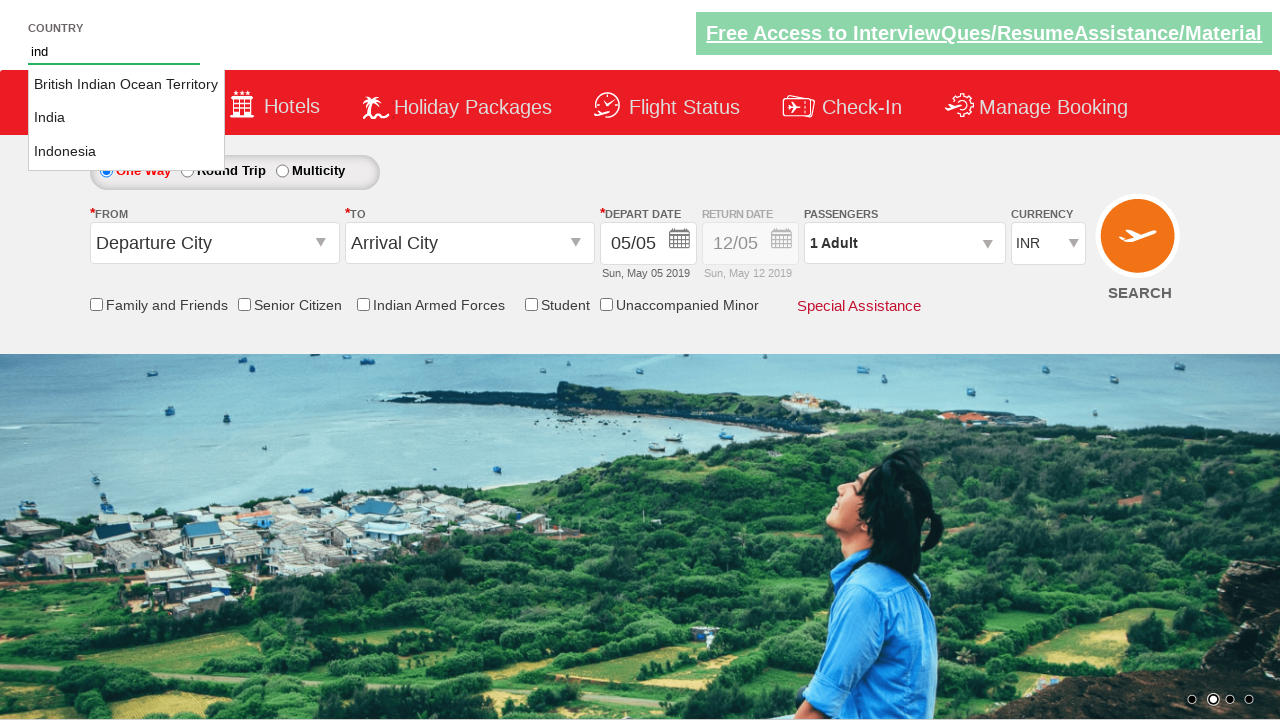

Evaluated option 2 from autosuggest dropdown
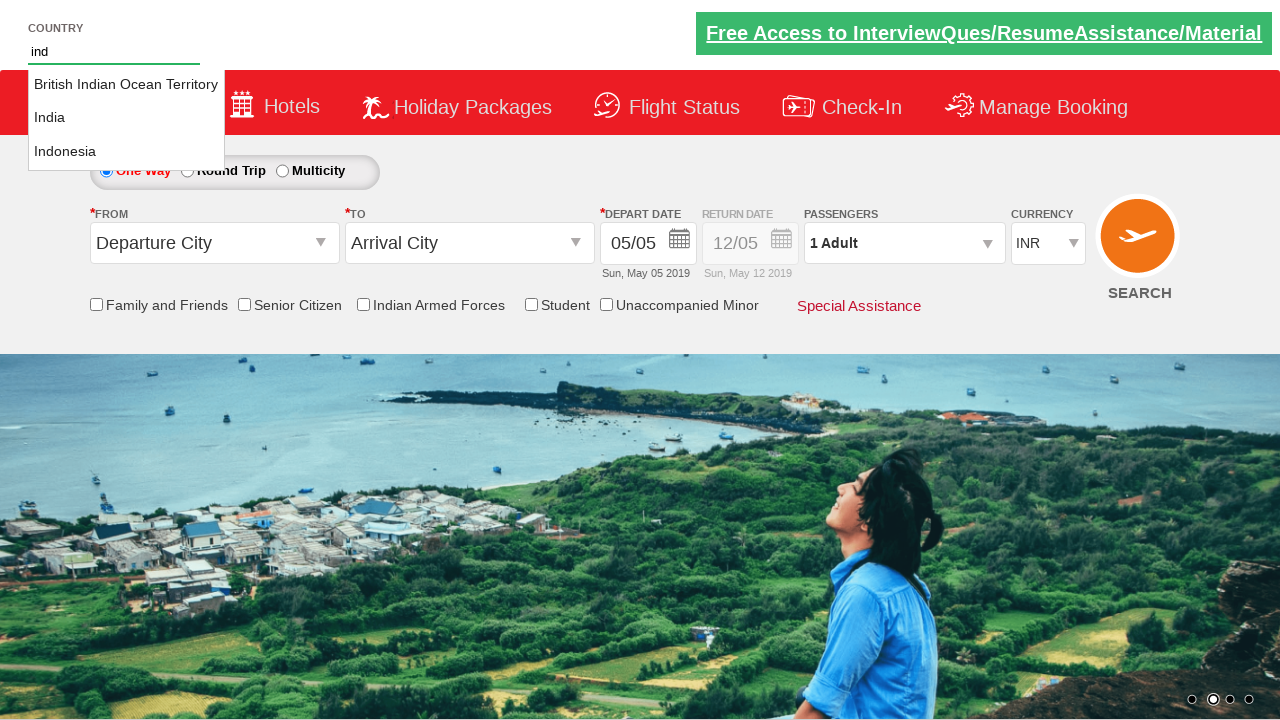

Selected 'India' from autosuggest dropdown at (126, 118) on li.ui-menu-item a >> nth=1
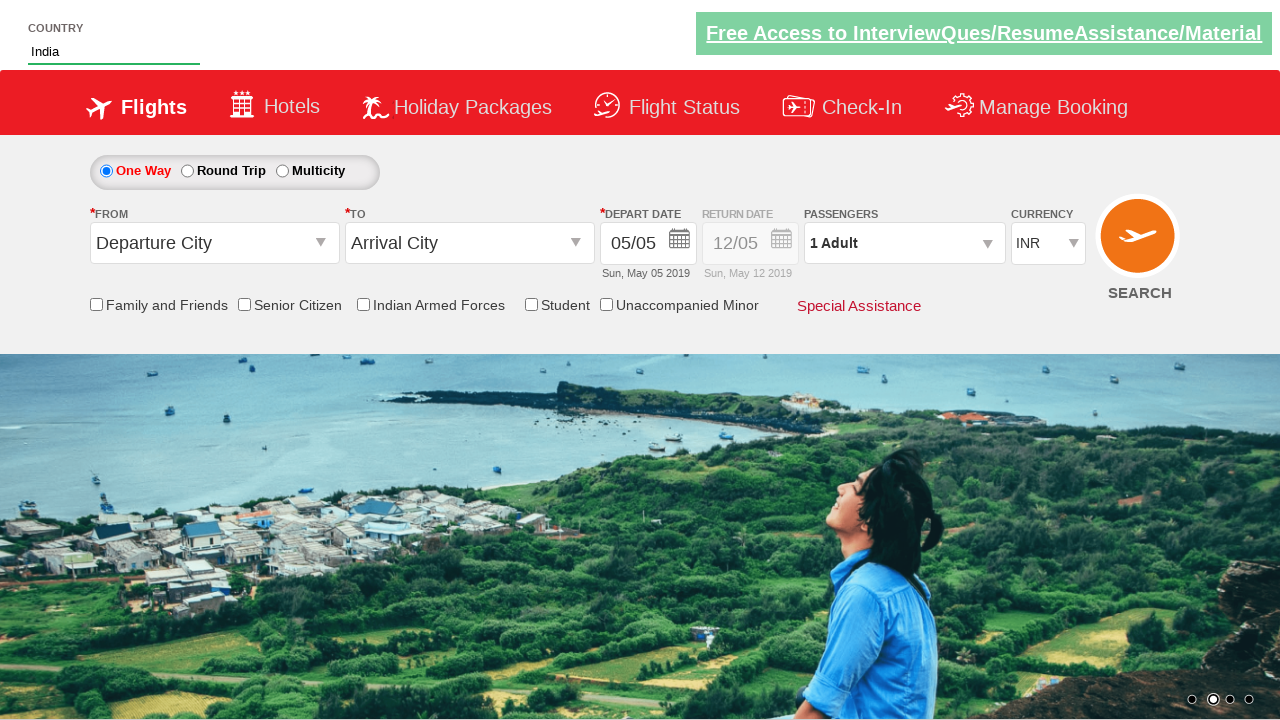

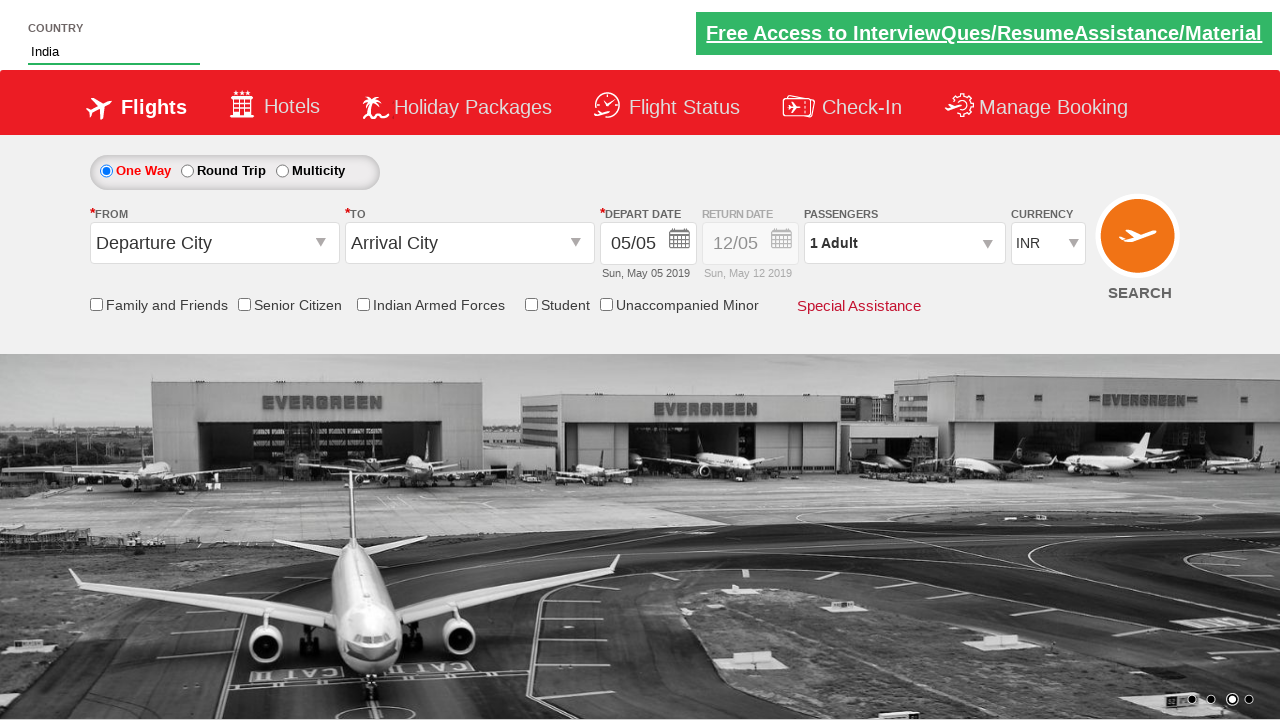